Prints all rows from the Employee Basic Information table

Starting URL: http://automationbykrishna.com/#

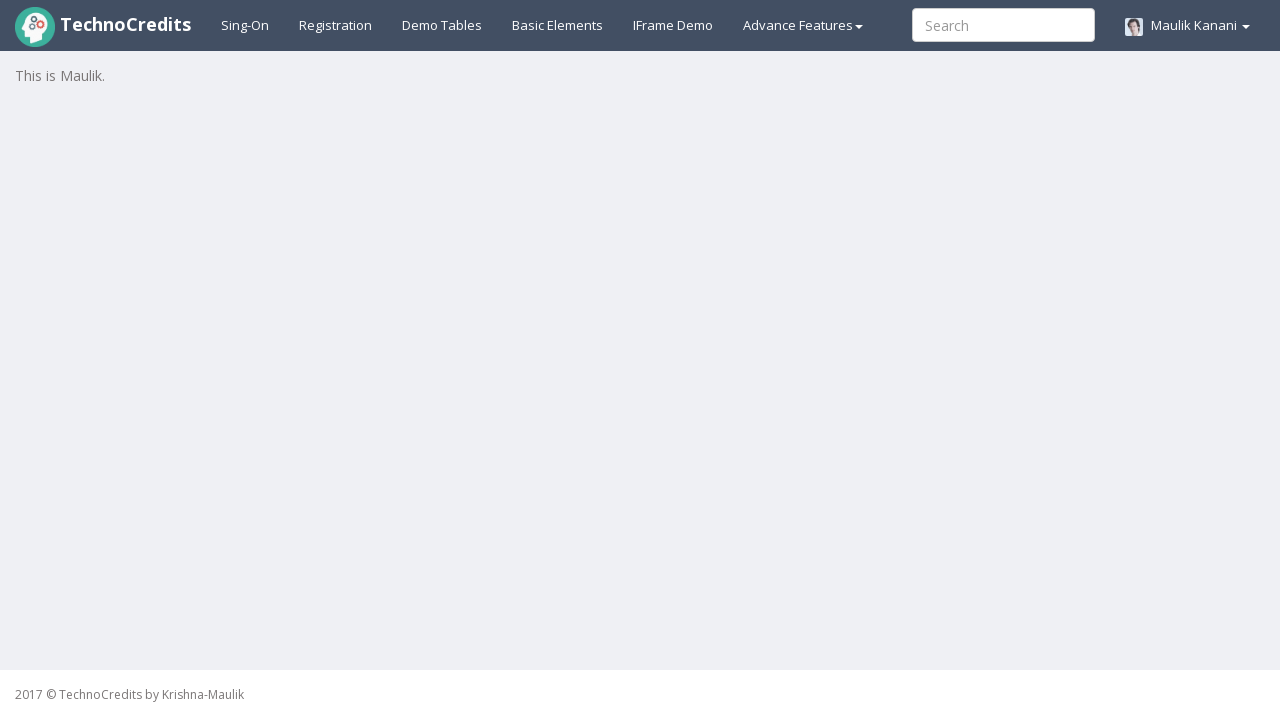

Clicked 'Demo Tables' link to navigate to table section at (442, 25) on text=Demo Tables
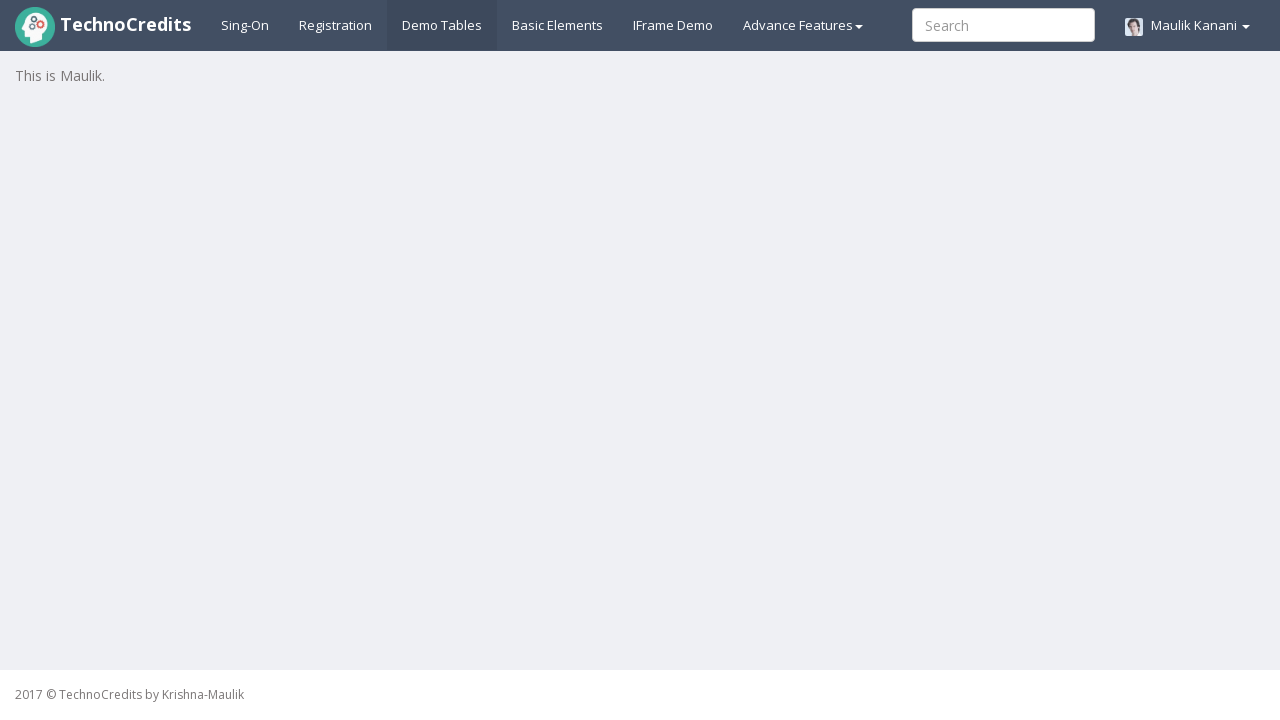

Employee Basic Information table loaded
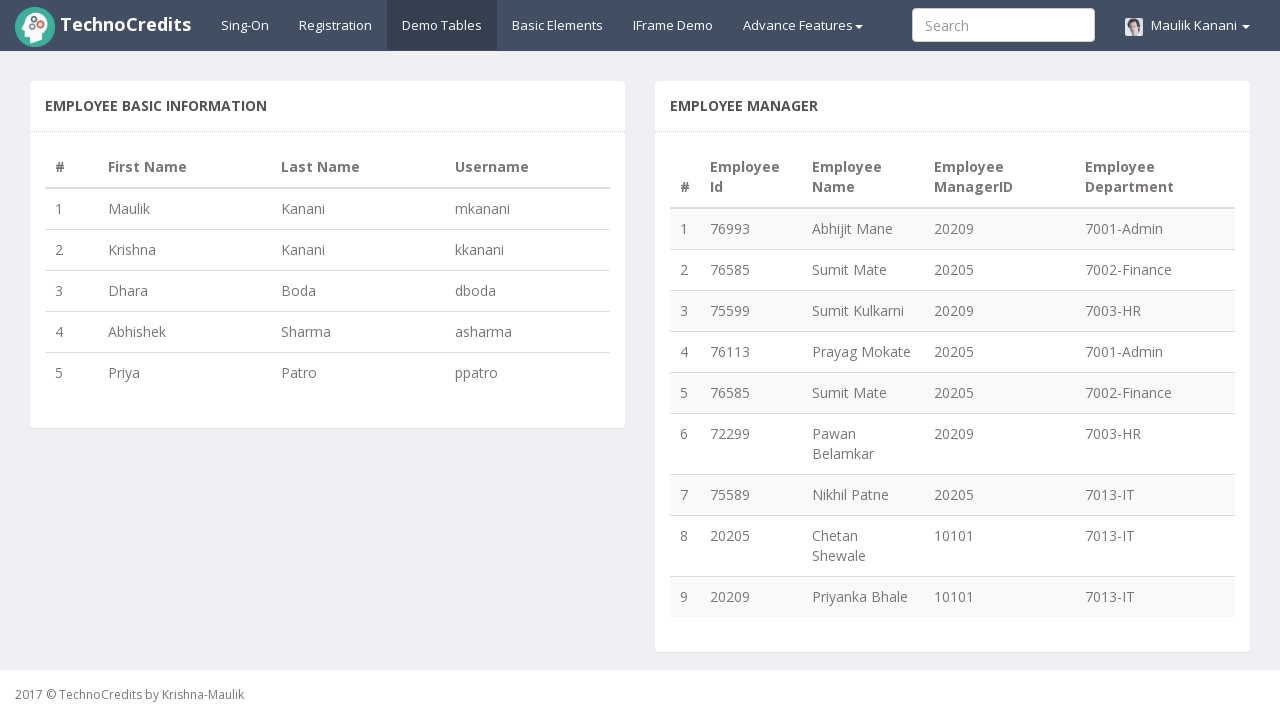

Printed row 1 from Employee Basic Information table
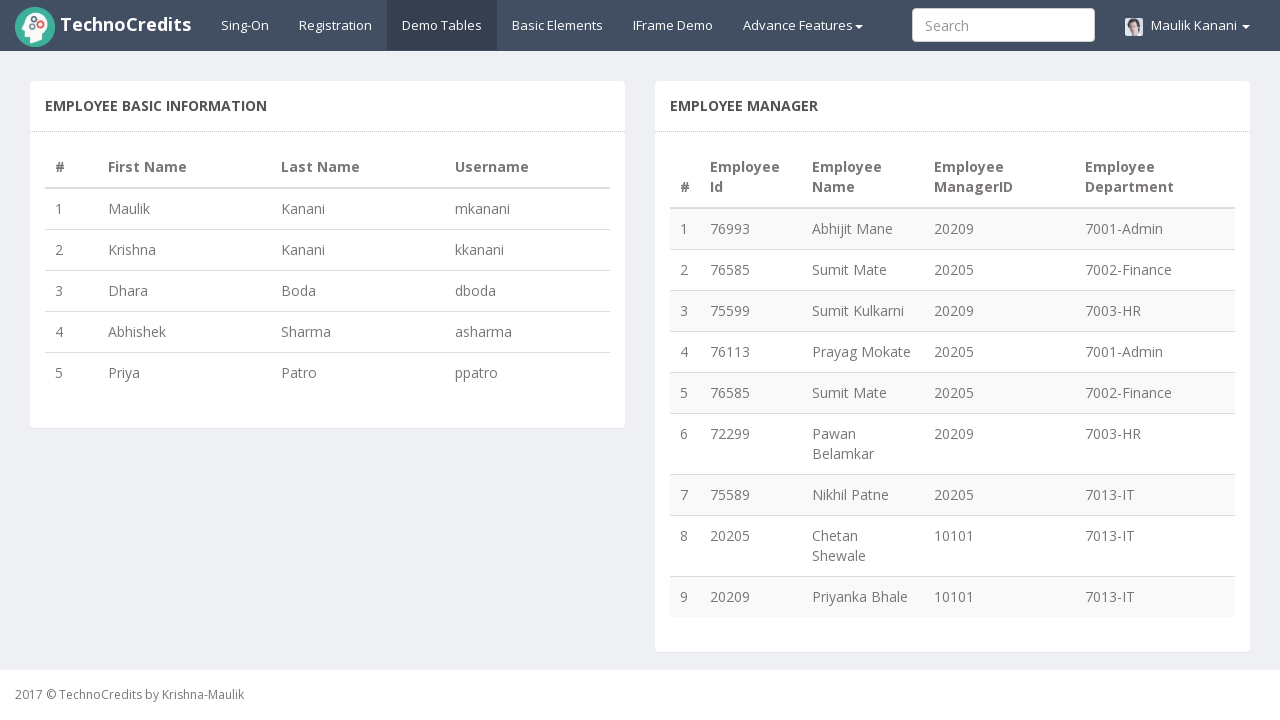

Printed row 2 from Employee Basic Information table
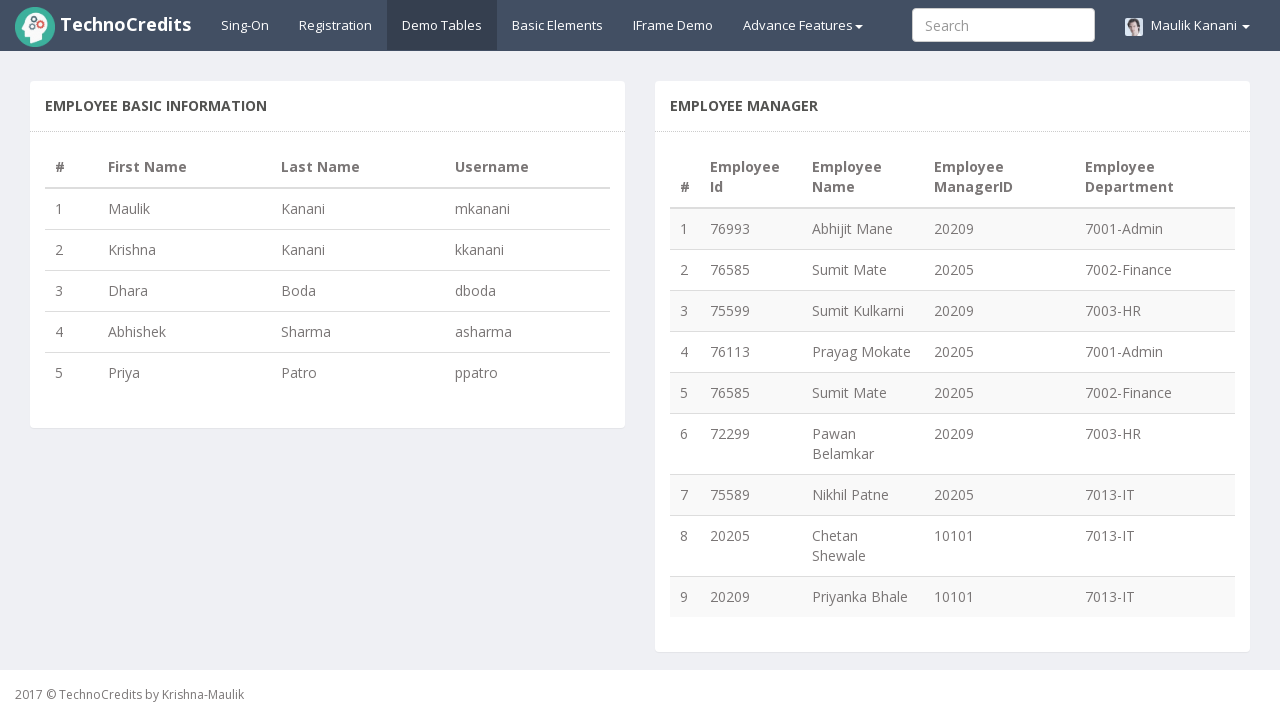

Printed row 3 from Employee Basic Information table
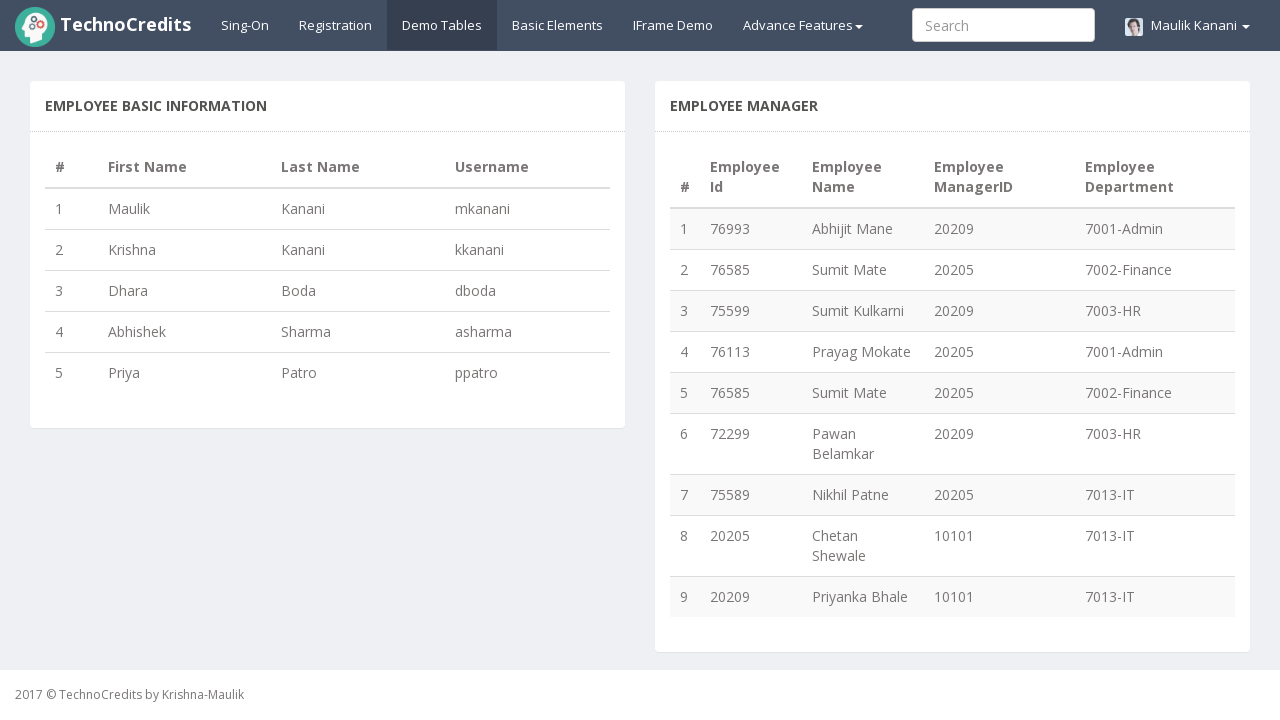

Printed row 4 from Employee Basic Information table
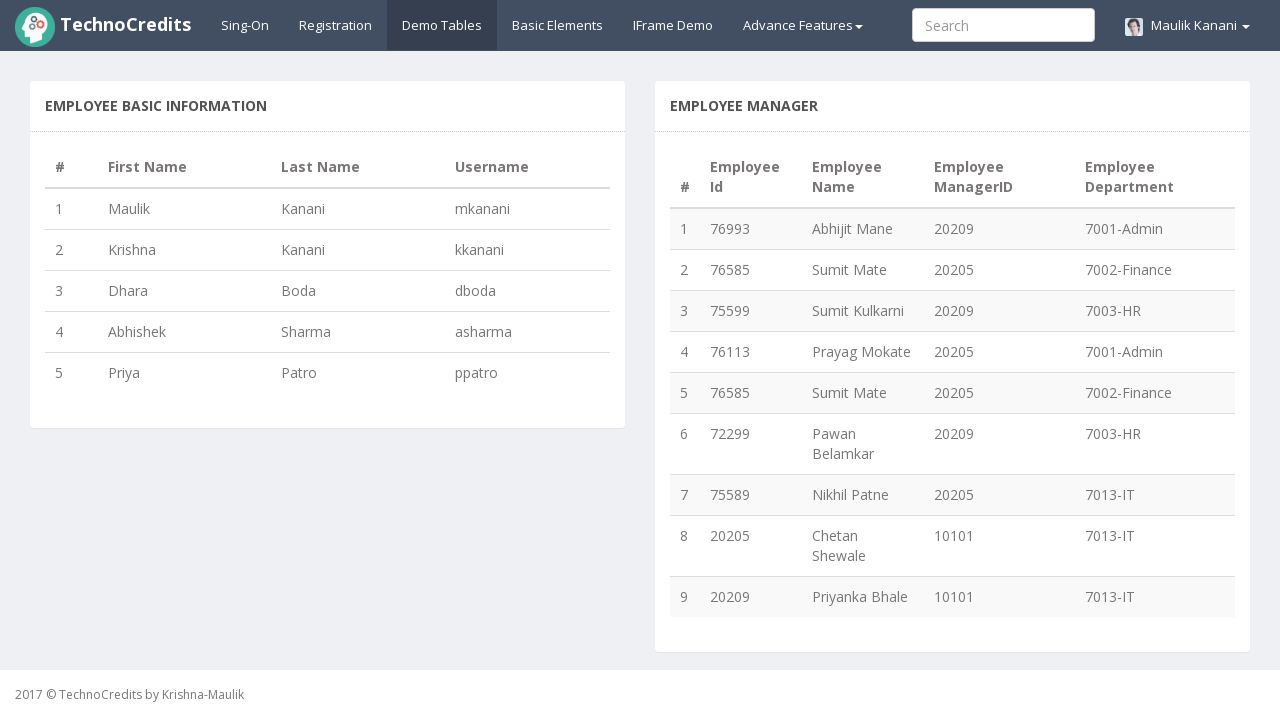

Printed row 5 from Employee Basic Information table
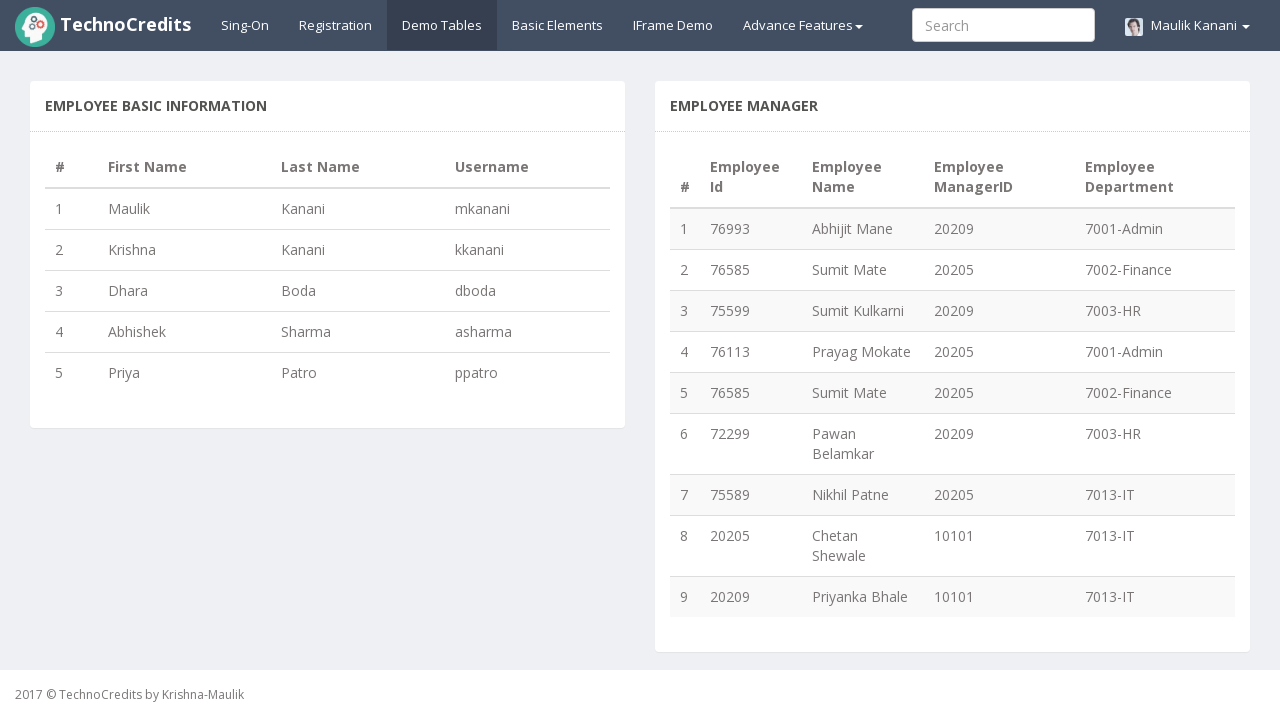

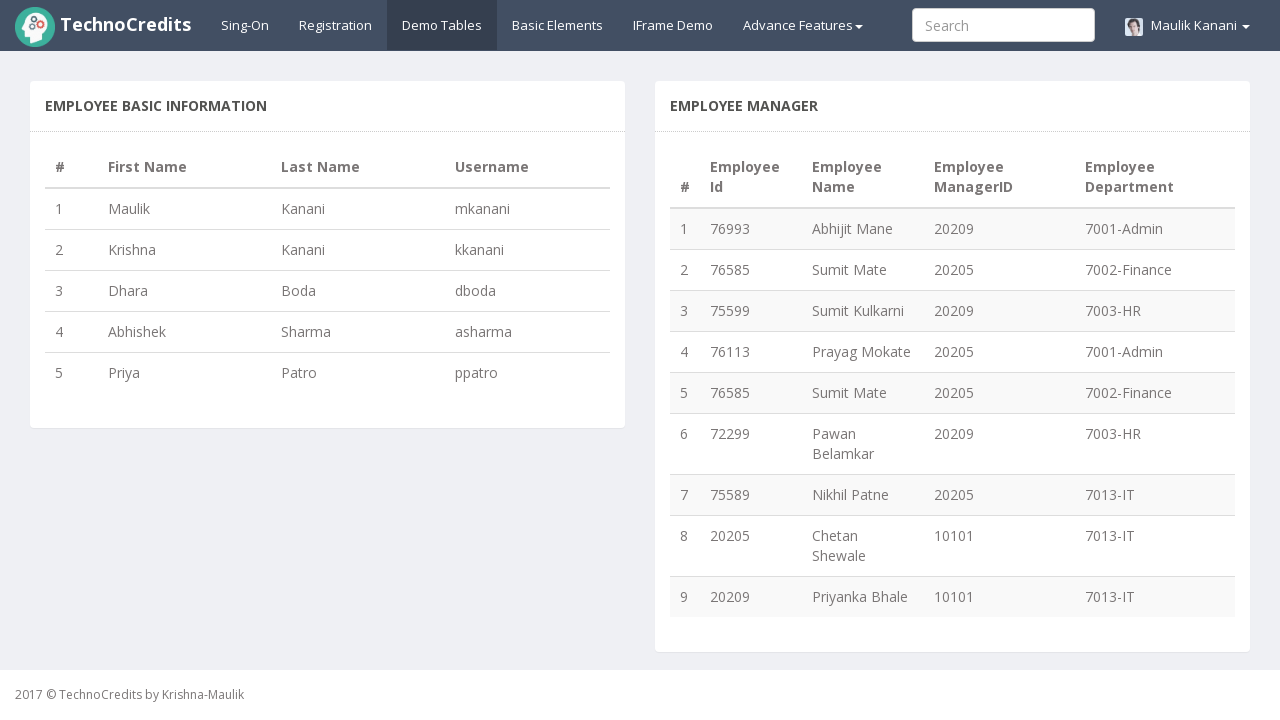